Tests the Text Box form on DemoQA by navigating to the Elements section, filling out the form fields (Full Name, Email, Current Address, Permanent Address), and submitting the form.

Starting URL: https://demoqa.com

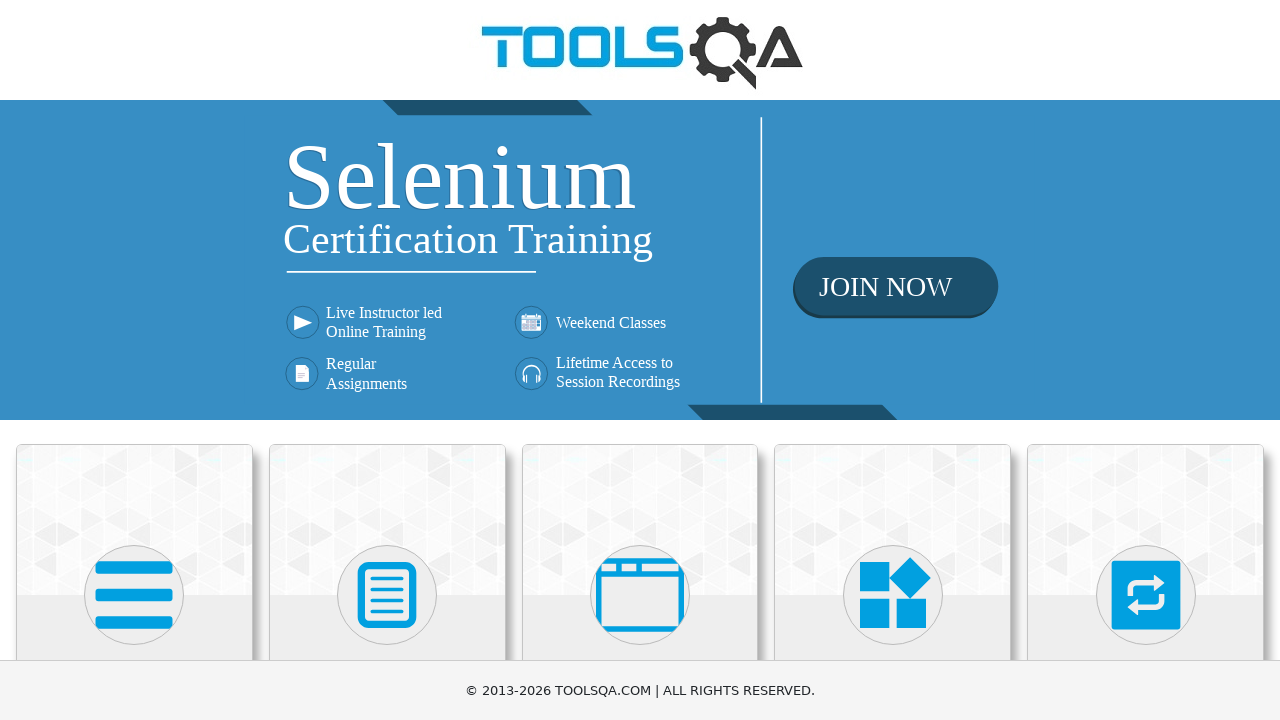

Clicked on Elements card at (134, 360) on xpath=.//h5[contains(text(), 'Elements')]
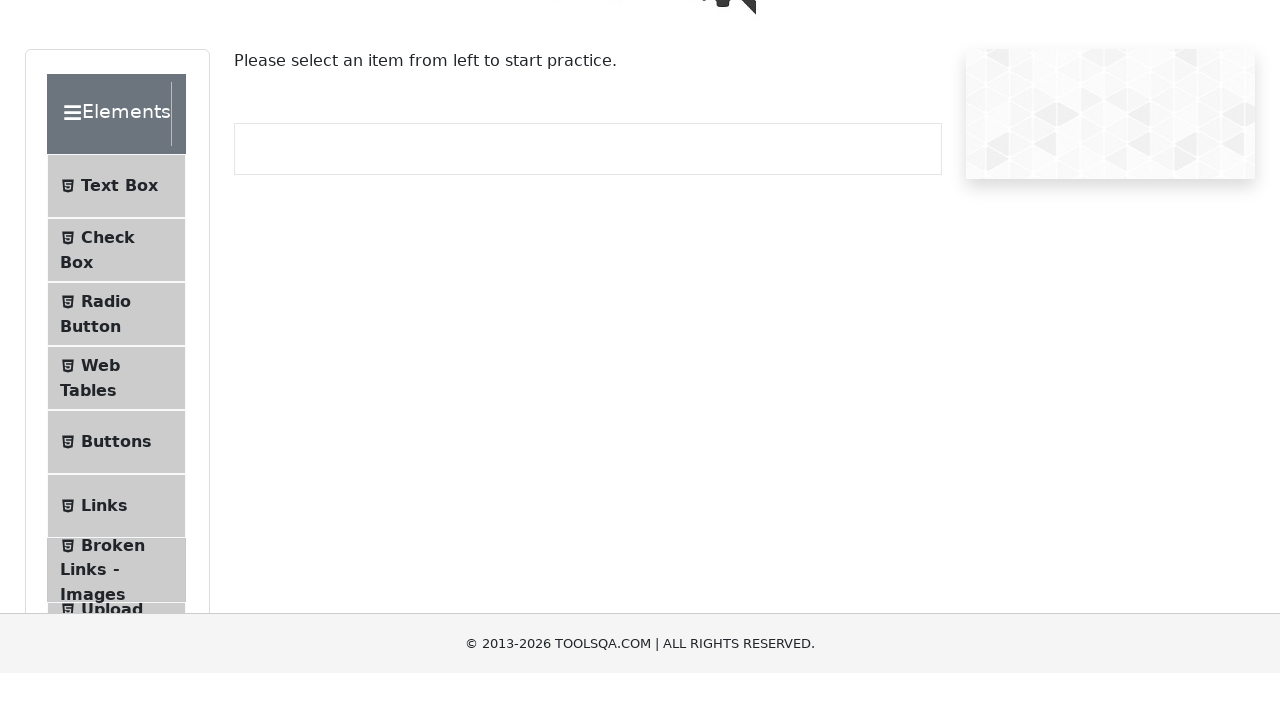

Clicked on Text Box menu item at (119, 261) on xpath=.//ul//li//span[contains(text(), 'Text Box')]
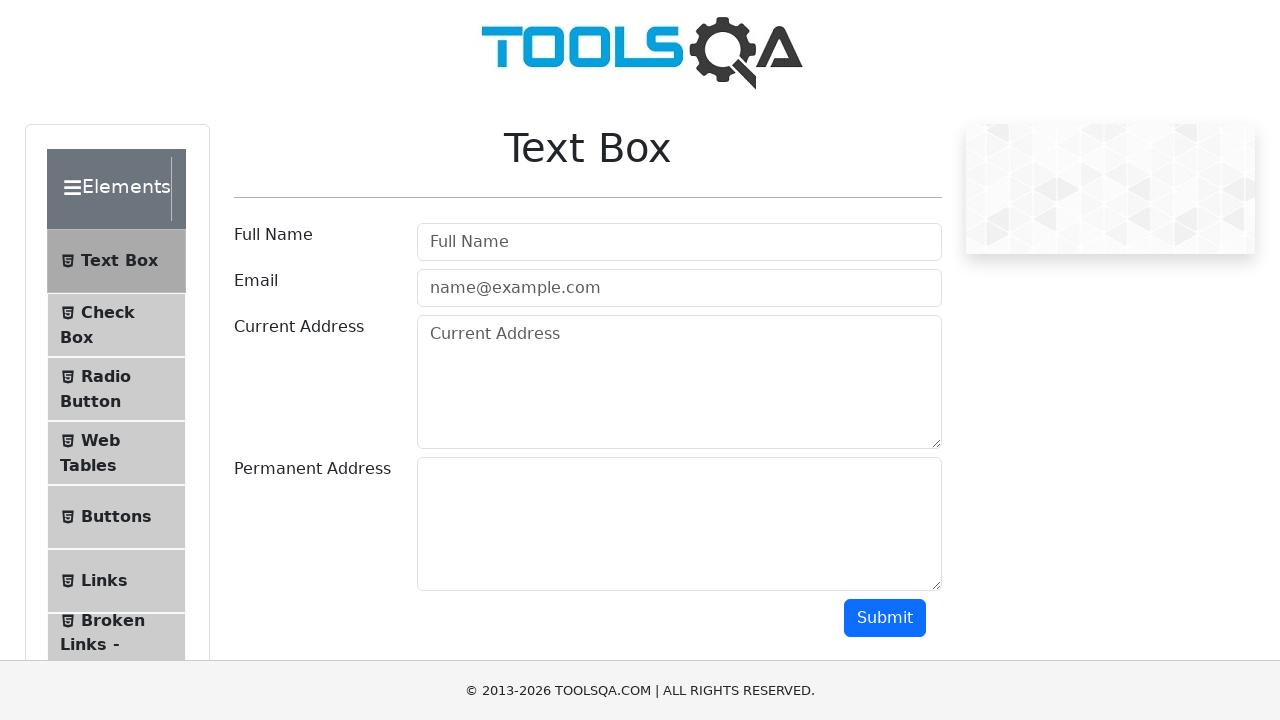

Filled Full Name field with 'Name47 Surname82' on xpath=.//div[contains(@id, 'wrapper') and .//label[contains(text(), 'Full Name')
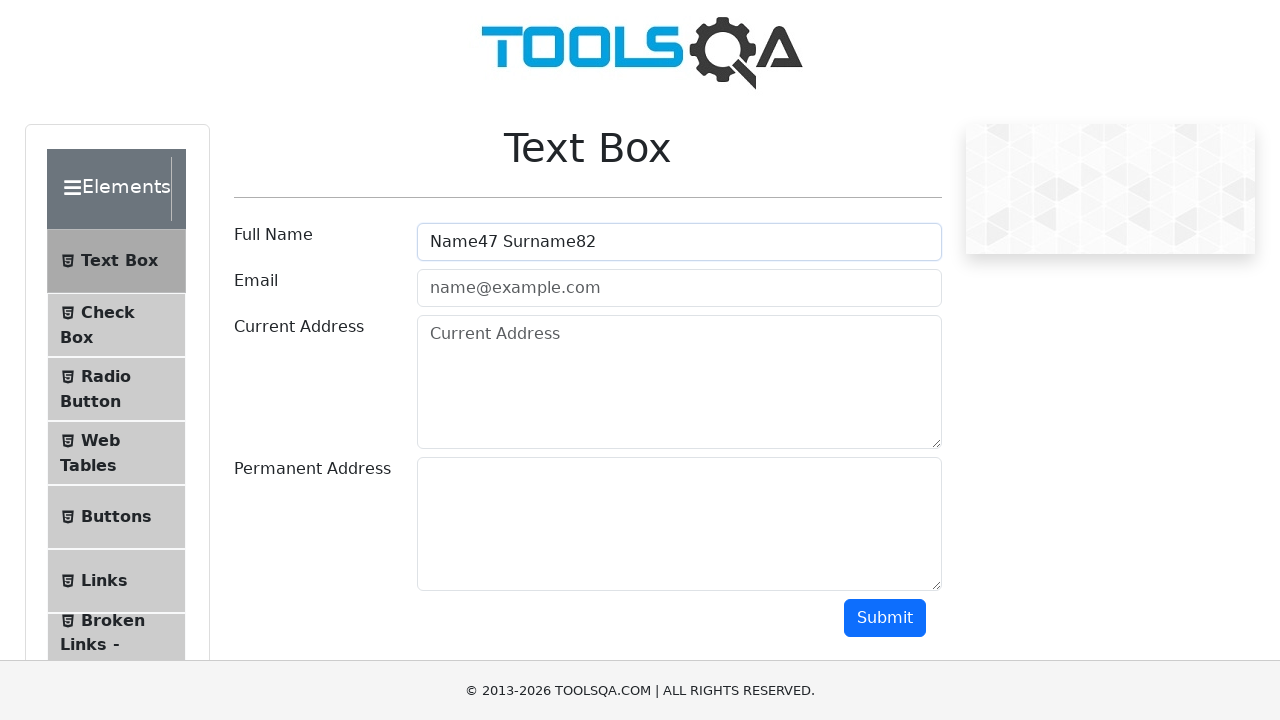

Filled Email field with 'Name47_Surname82@example.com' on xpath=.//div[contains(@id, 'wrapper') and .//label[contains(text(), 'Email')]]//
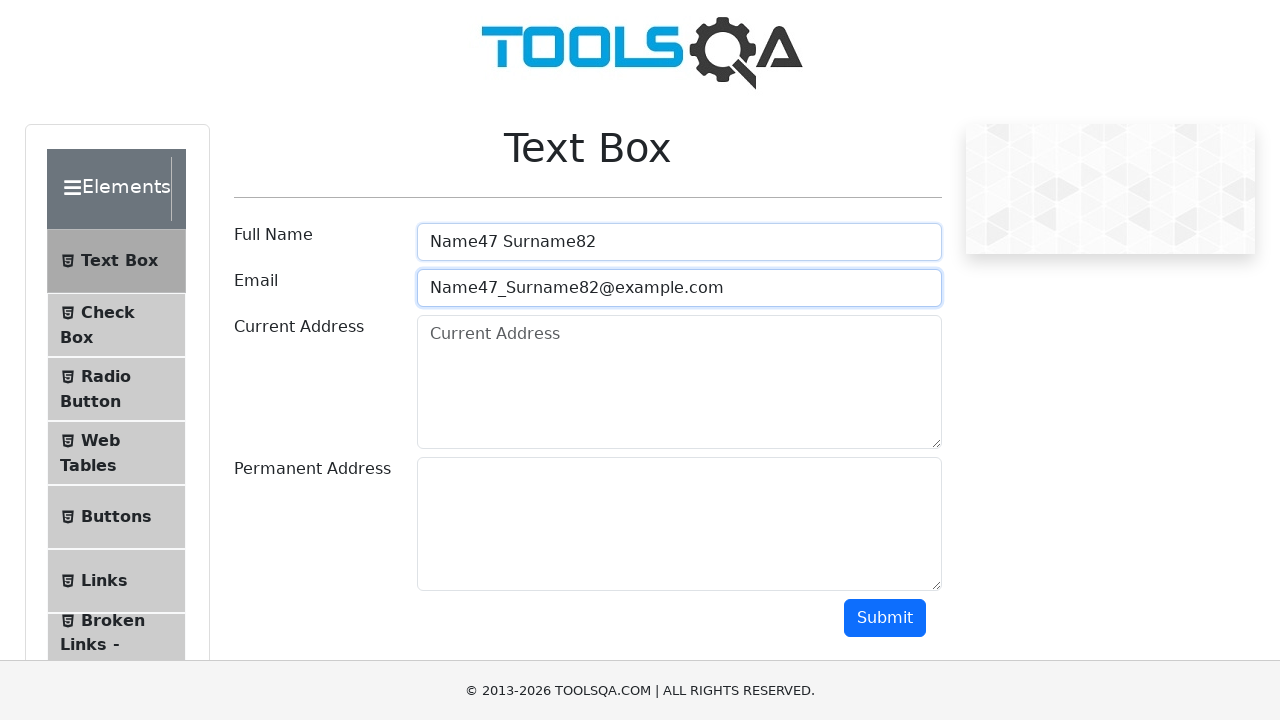

Filled Current Address field with 'Street7 no.34' on xpath=.//div[contains(@id, 'wrapper') and .//label[contains(text(), 'Current Add
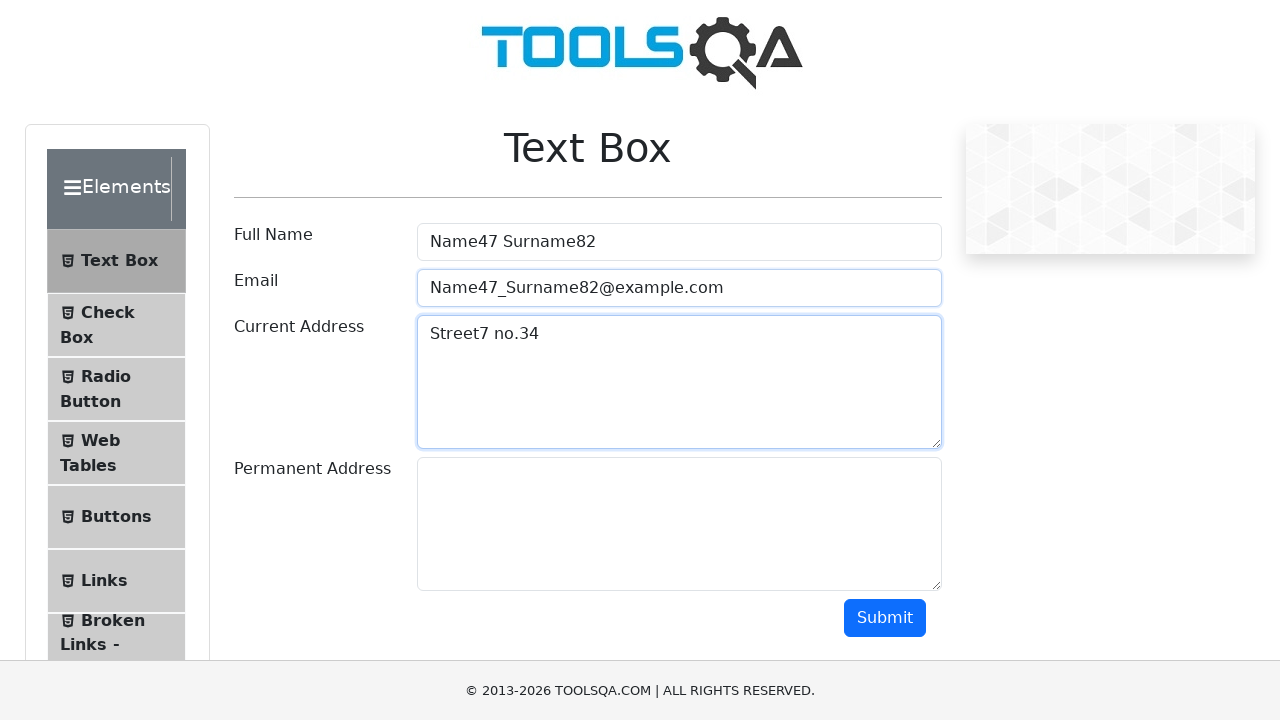

Filled Permanent Address field with 'Street3 no.89' on xpath=.//div[contains(@id, 'wrapper') and .//label[contains(text(), 'Permanent A
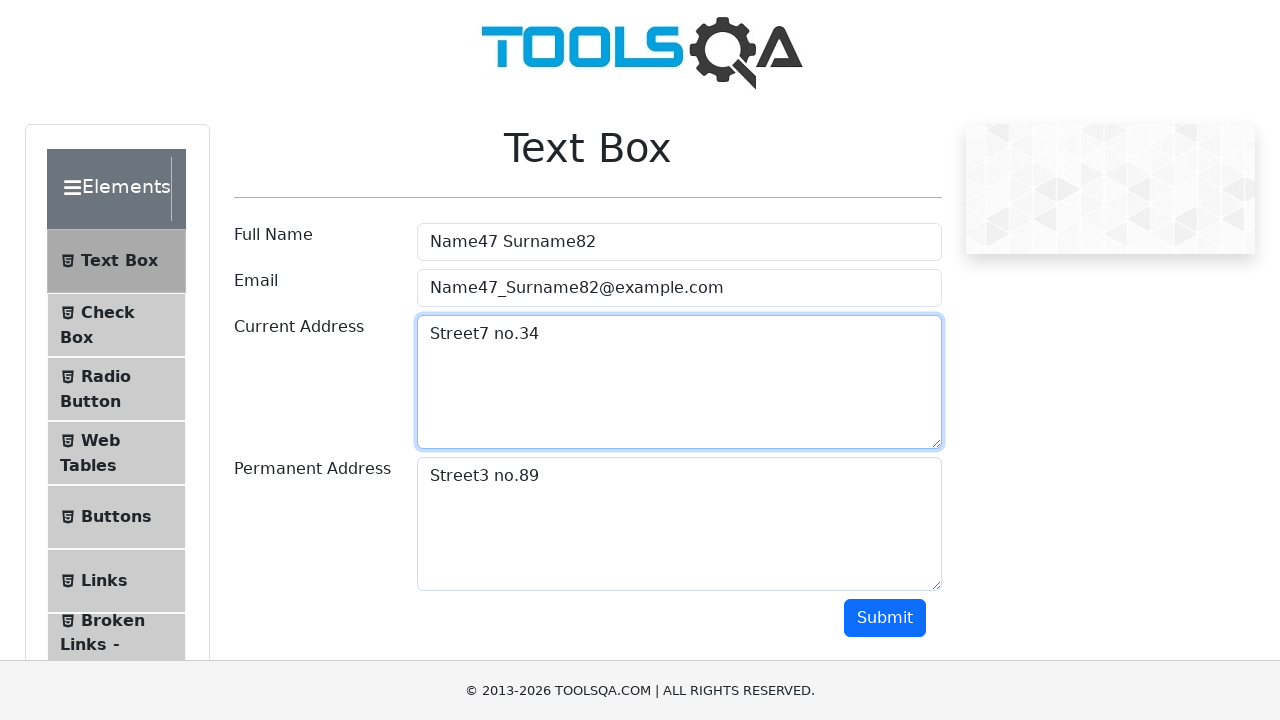

Clicked Submit button to submit the form at (885, 618) on xpath=.//button[@id='submit']
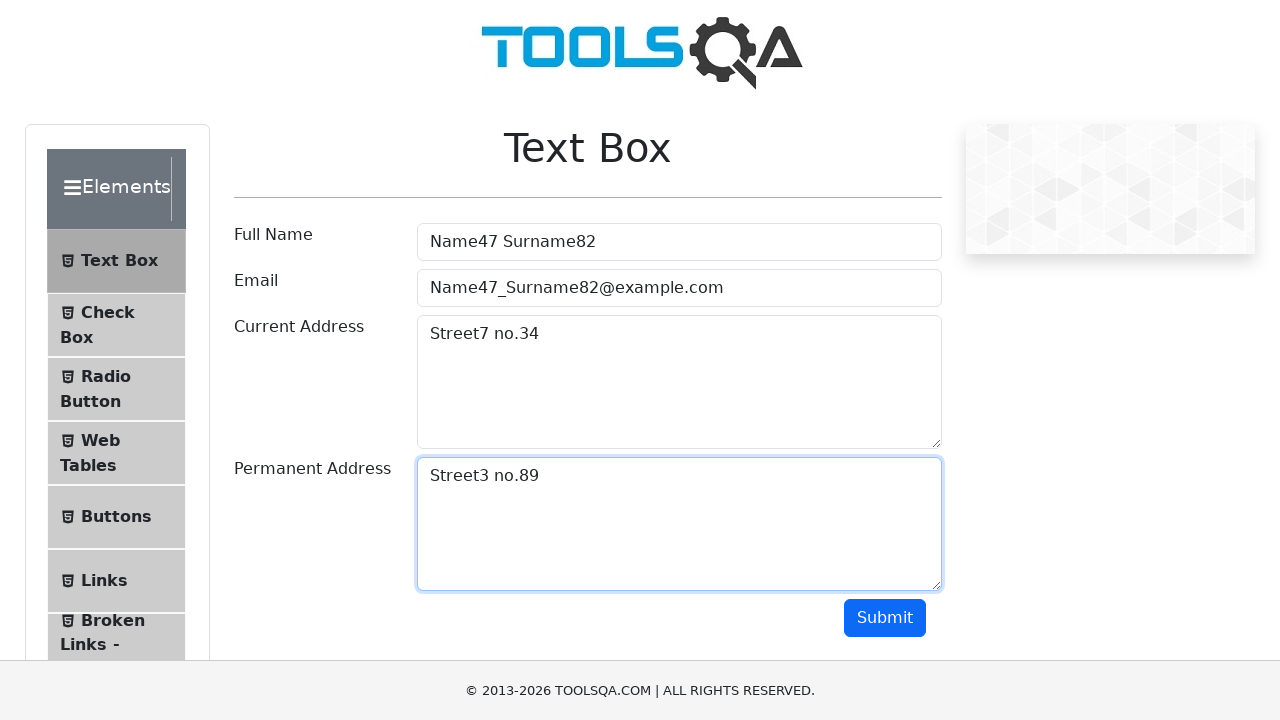

Form submission response appeared
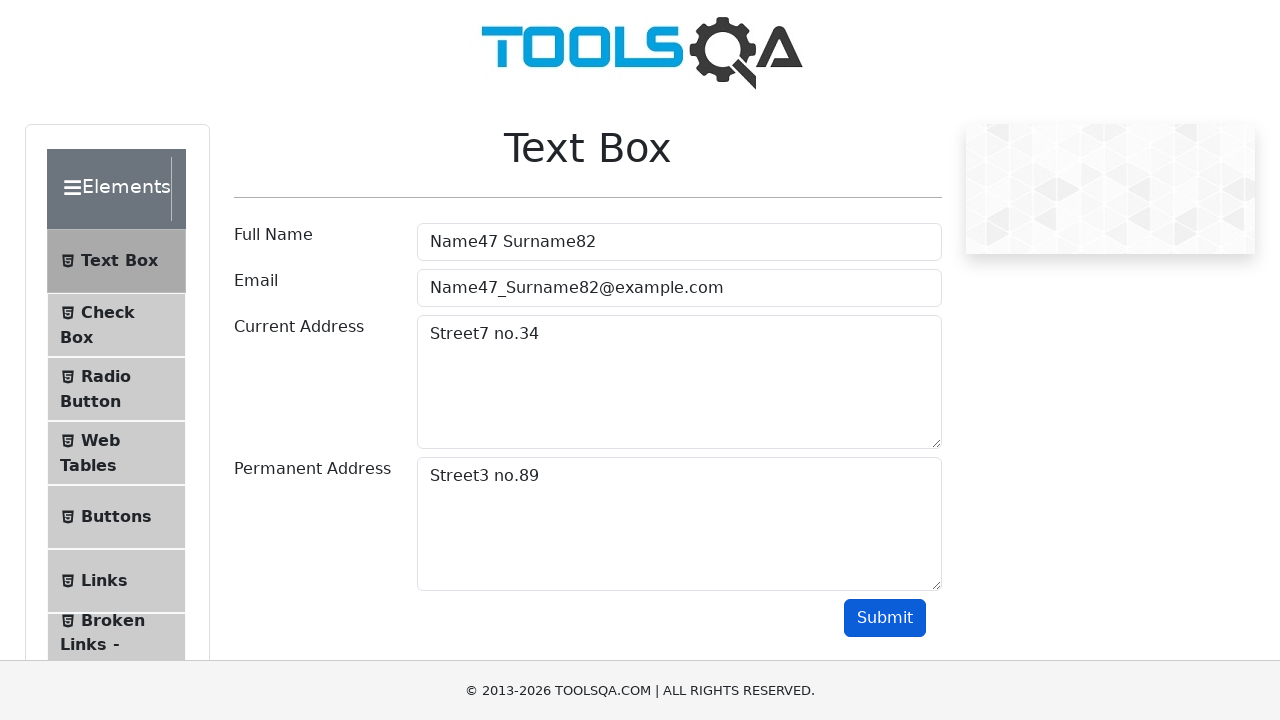

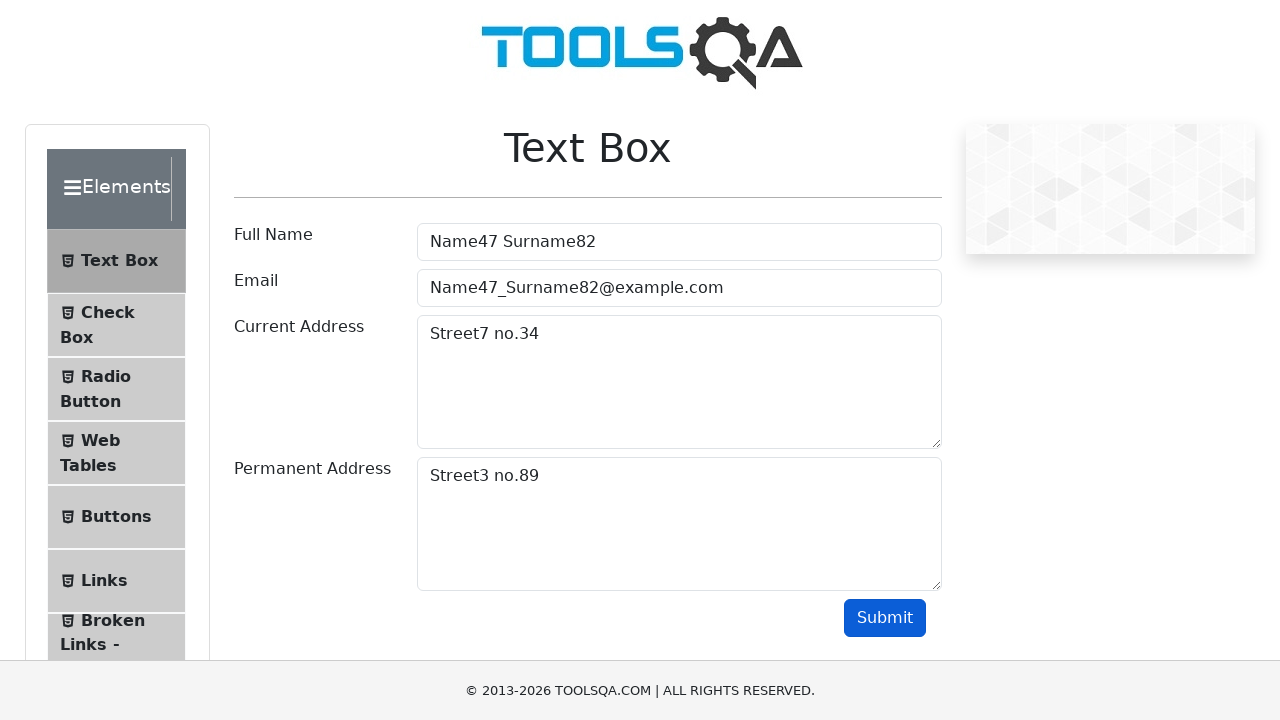